Tests prompt alert by clicking a button to trigger a prompt, entering text, and accepting it

Starting URL: https://demoqa.com/alerts

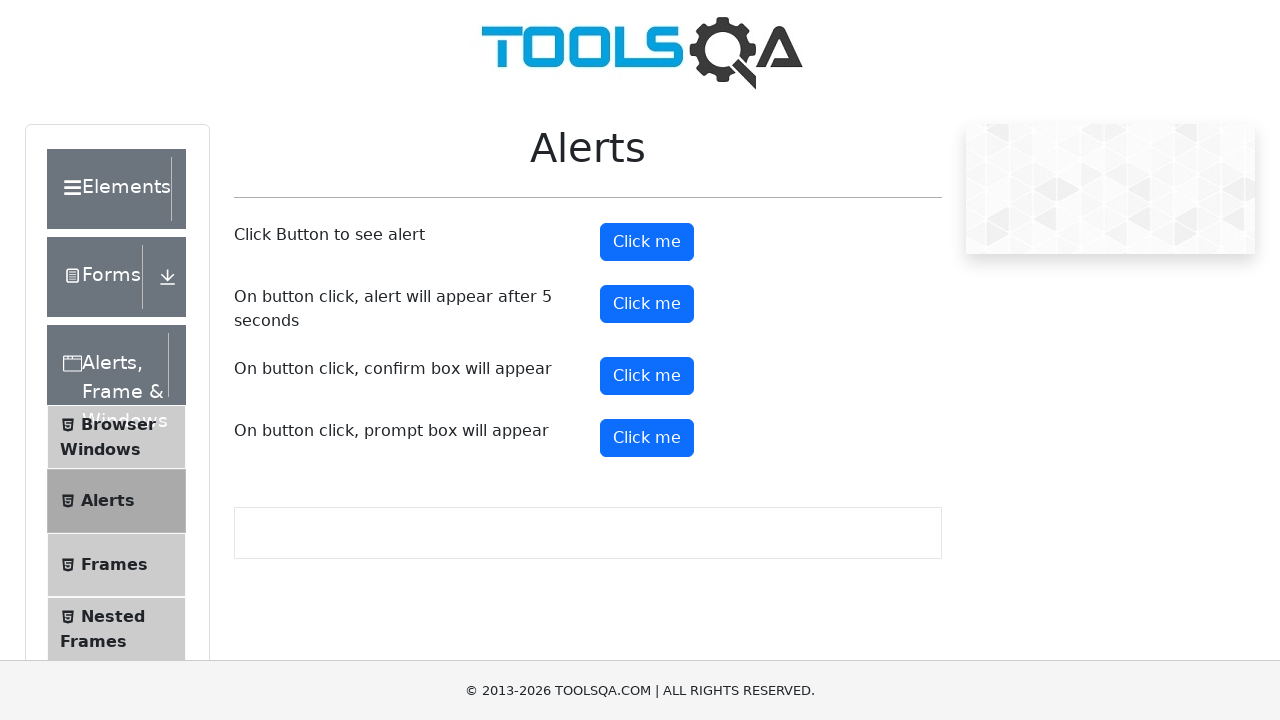

Set up dialog handler to accept prompt with text 'My Name'
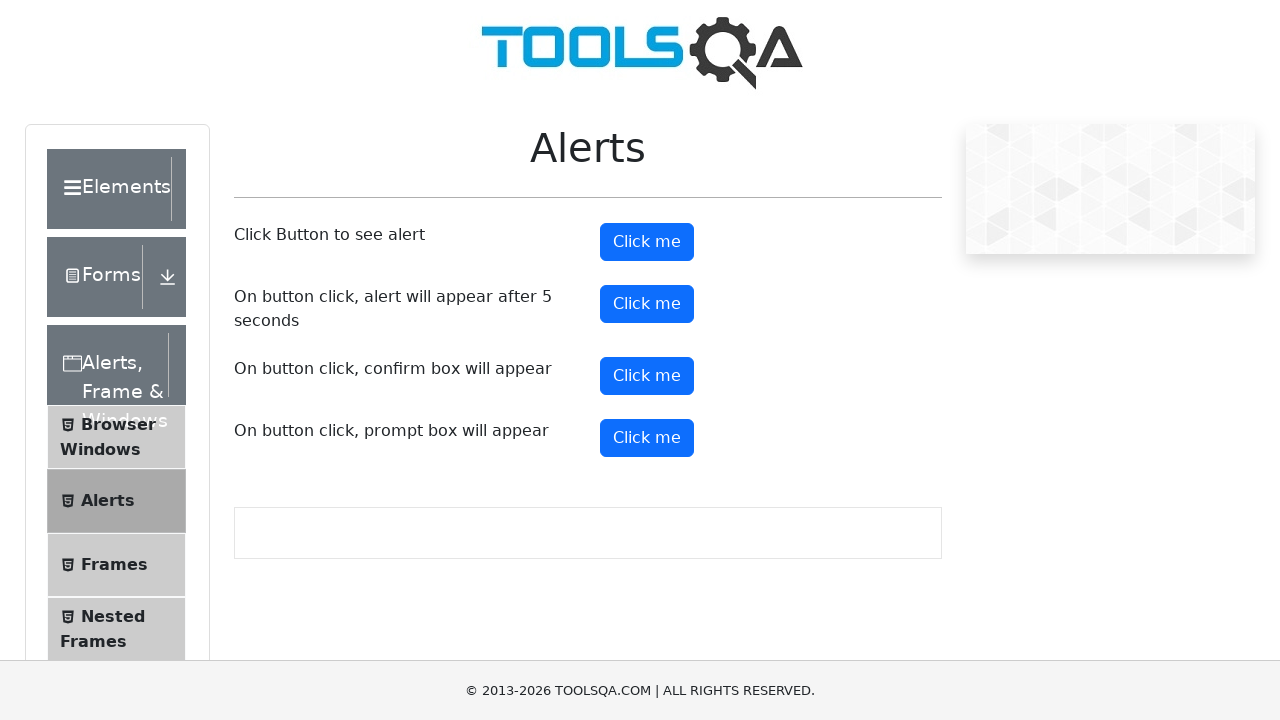

Clicked button to trigger prompt alert at (647, 438) on #promtButton
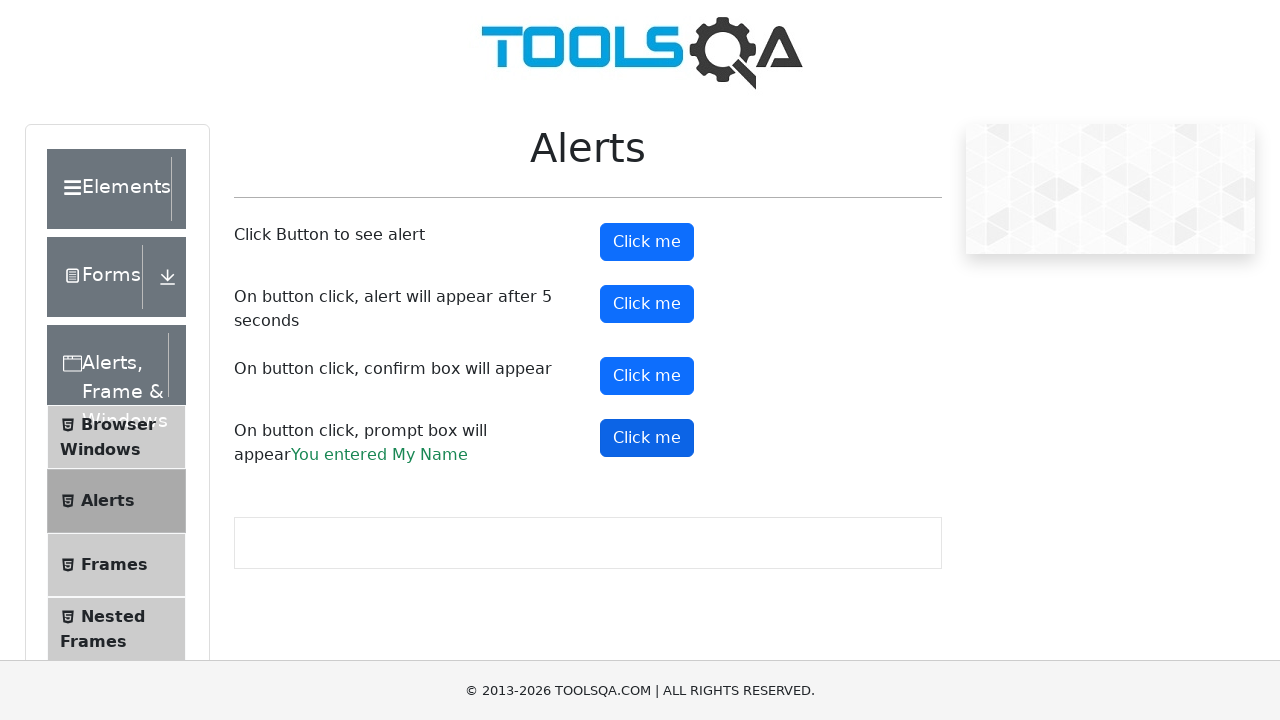

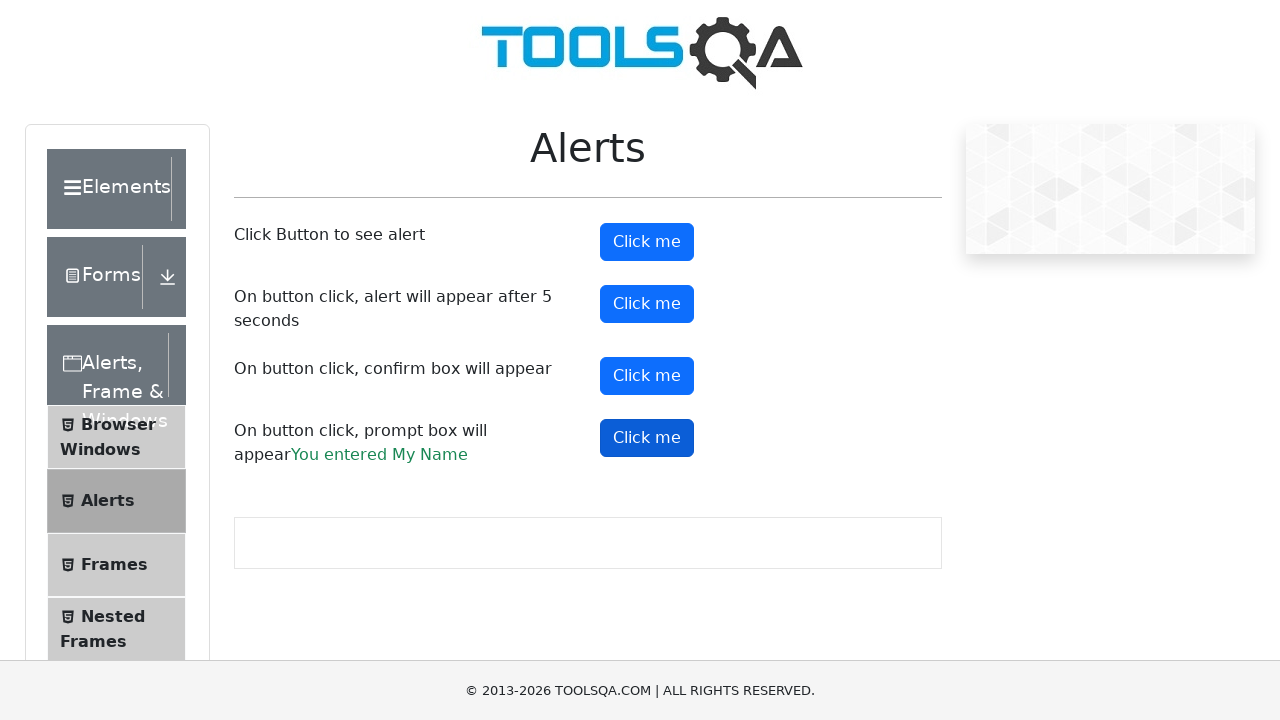